Tests checkbox functionality by checking and unchecking the first checkbox and verifying its state

Starting URL: http://qaclickacademy.com/practice.php

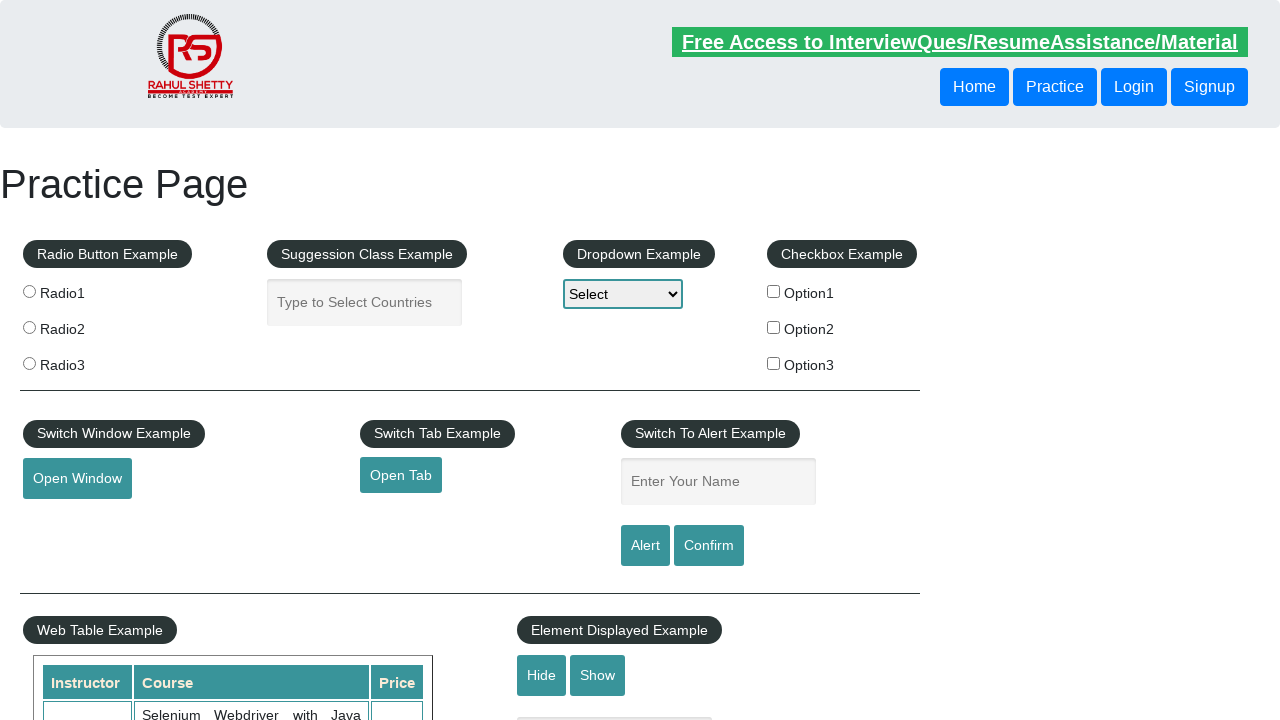

Clicked the first checkbox to check it at (774, 291) on #checkBoxOption1
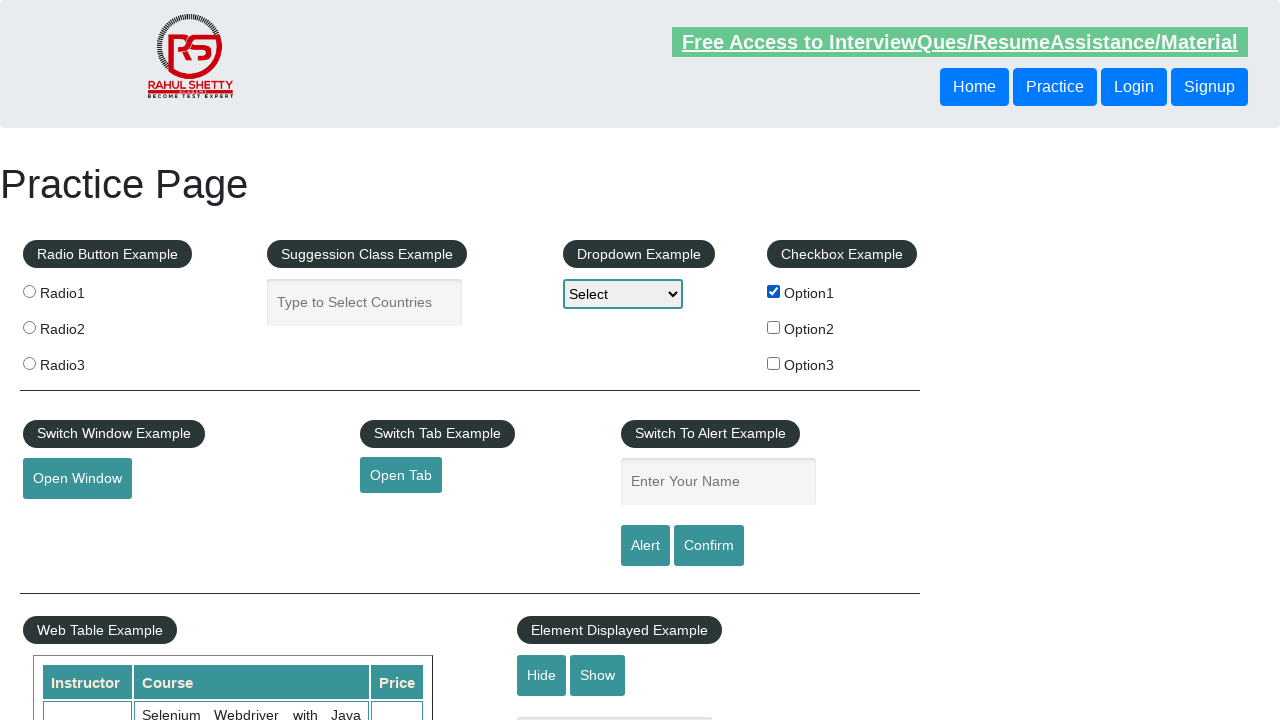

Verified that the first checkbox is checked
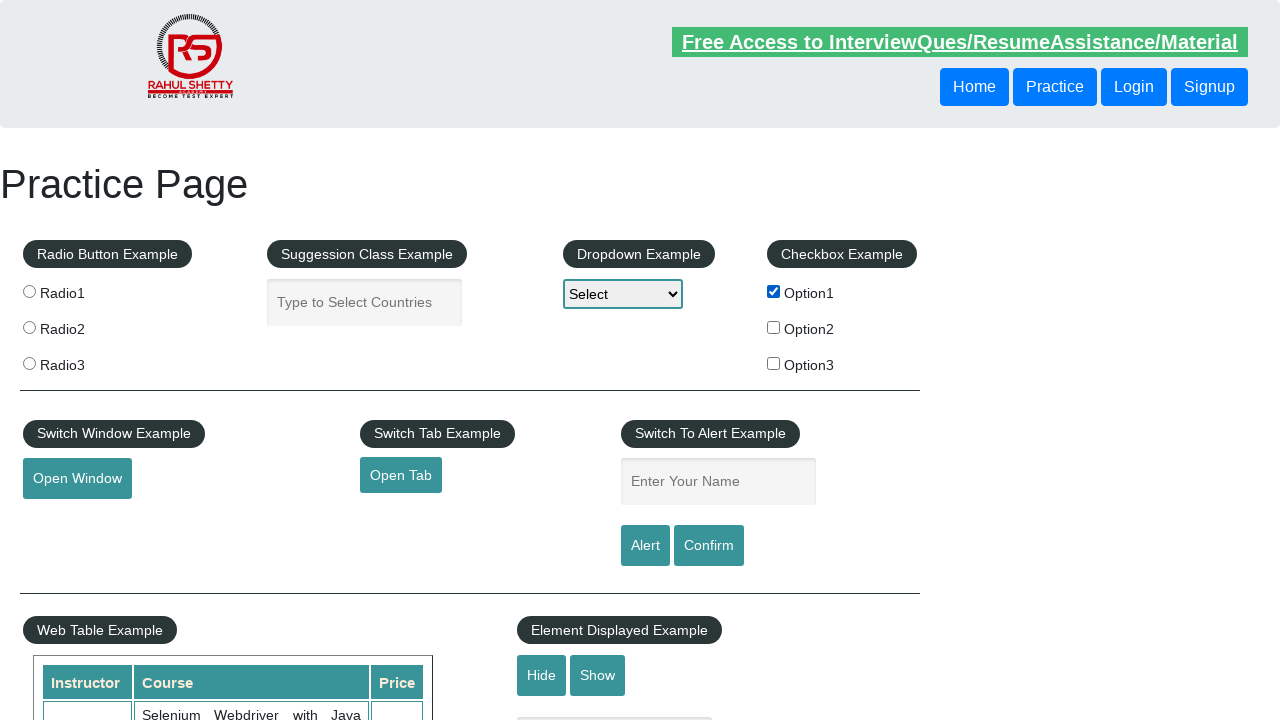

Clicked the first checkbox to uncheck it at (774, 291) on #checkBoxOption1
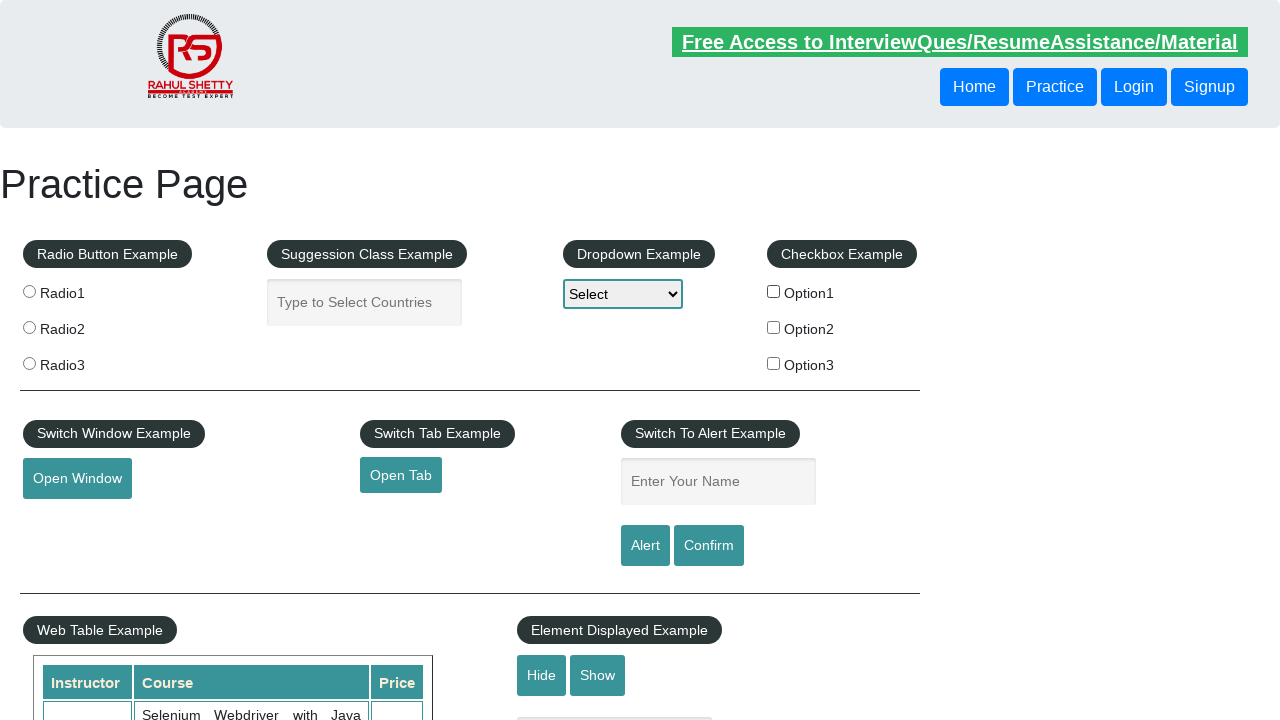

Verified that the first checkbox is unchecked
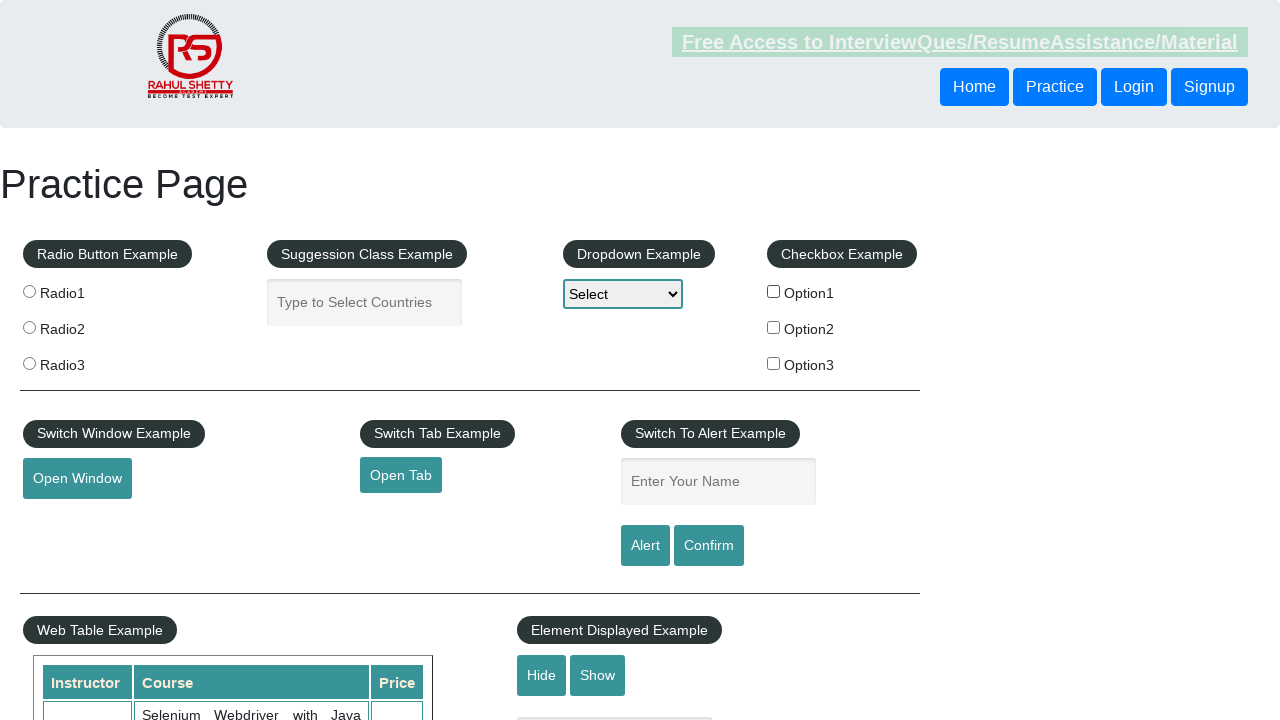

Counted total checkboxes on page: 3
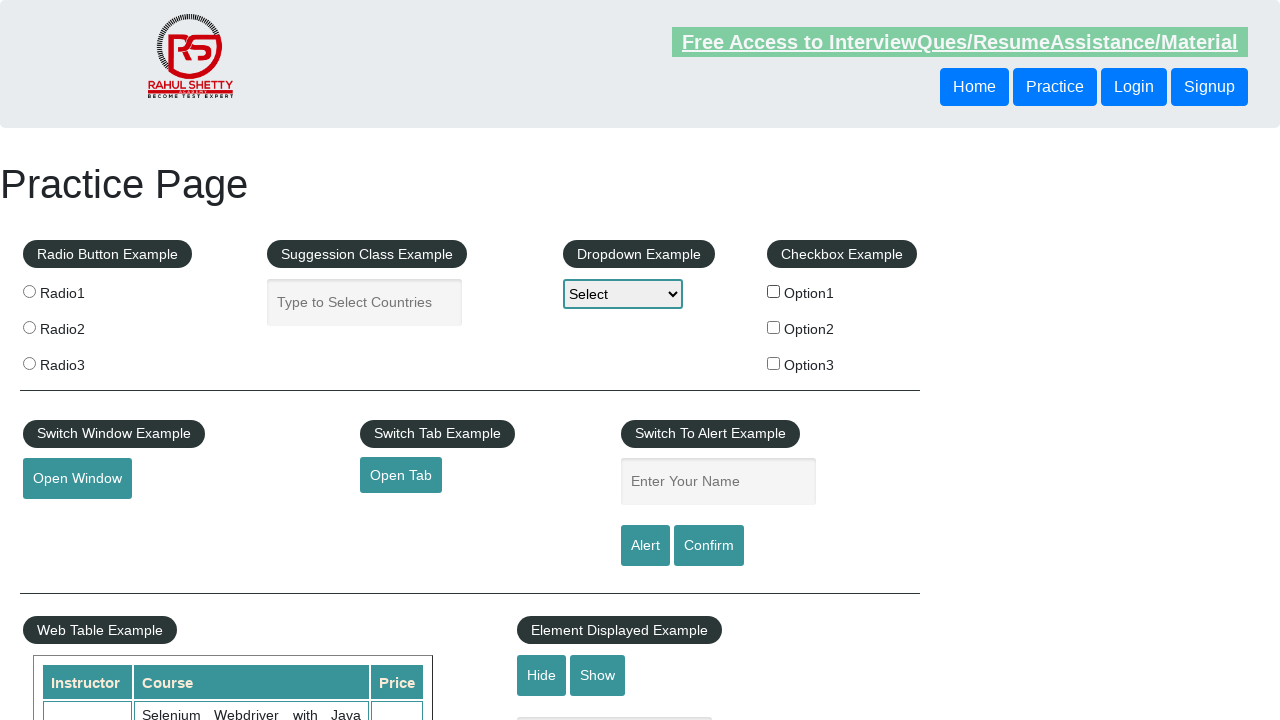

Printed total checkbox count: 3
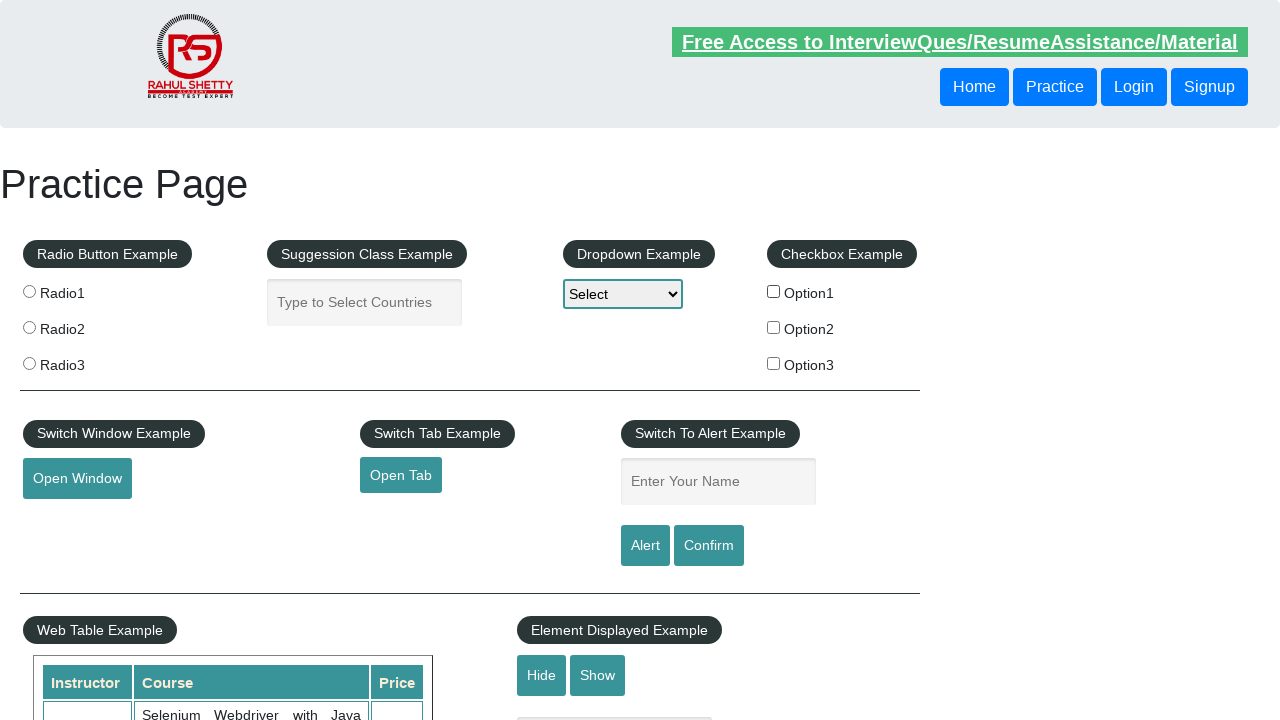

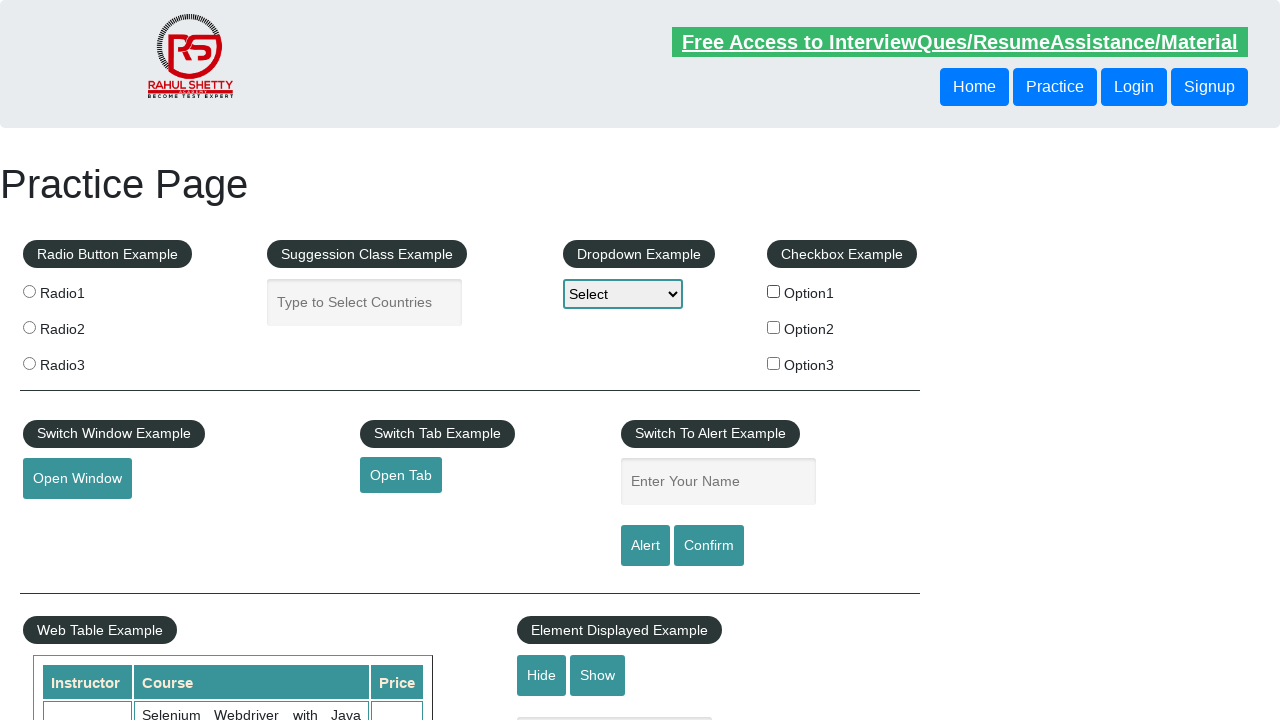